Tests that the navbar dropdown menu contains the expected list of component links by clicking the dropdown and verifying all menu items are present.

Starting URL: https://formy-project.herokuapp.com/

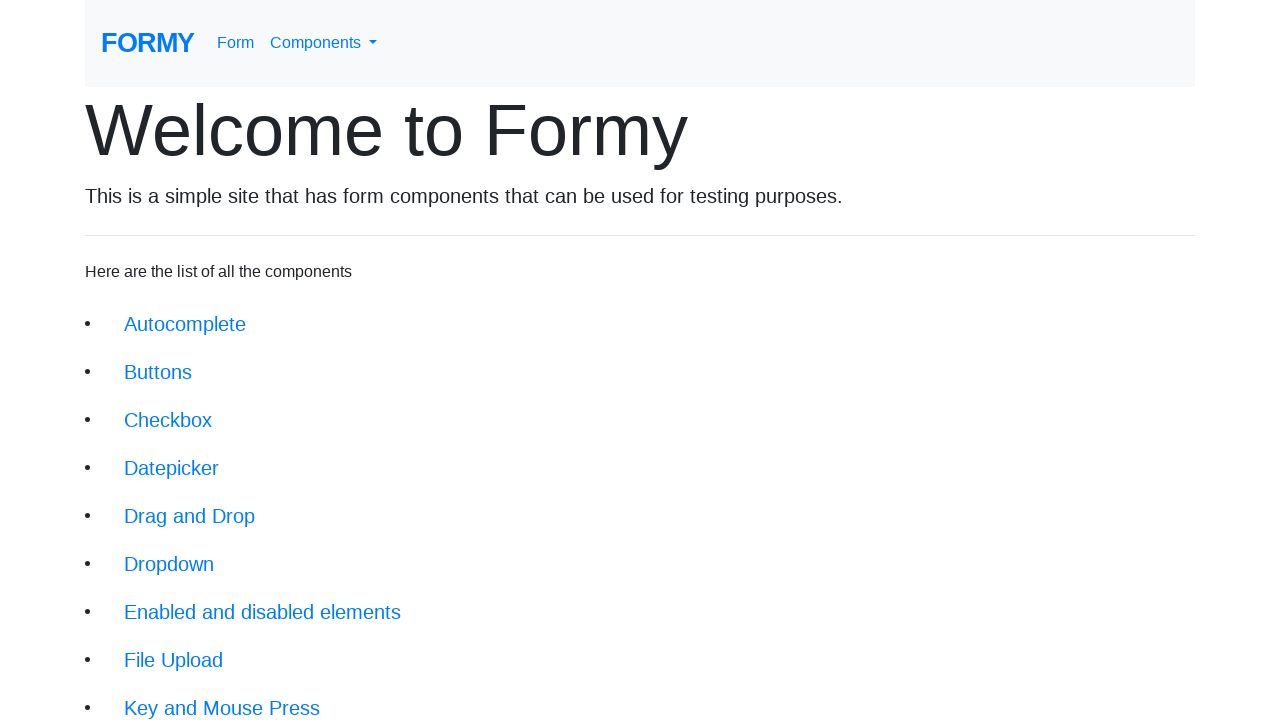

Clicked navbar dropdown menu button at (324, 43) on a#navbarDropdownMenuLink
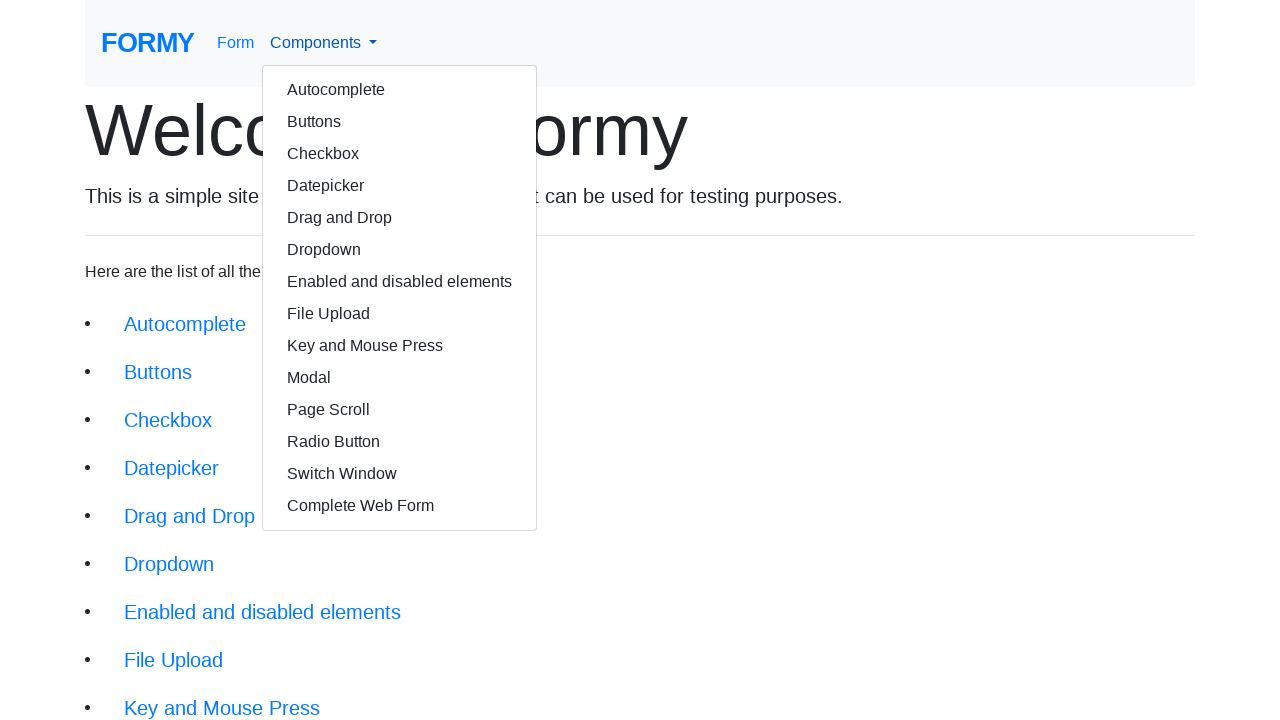

Dropdown items became visible
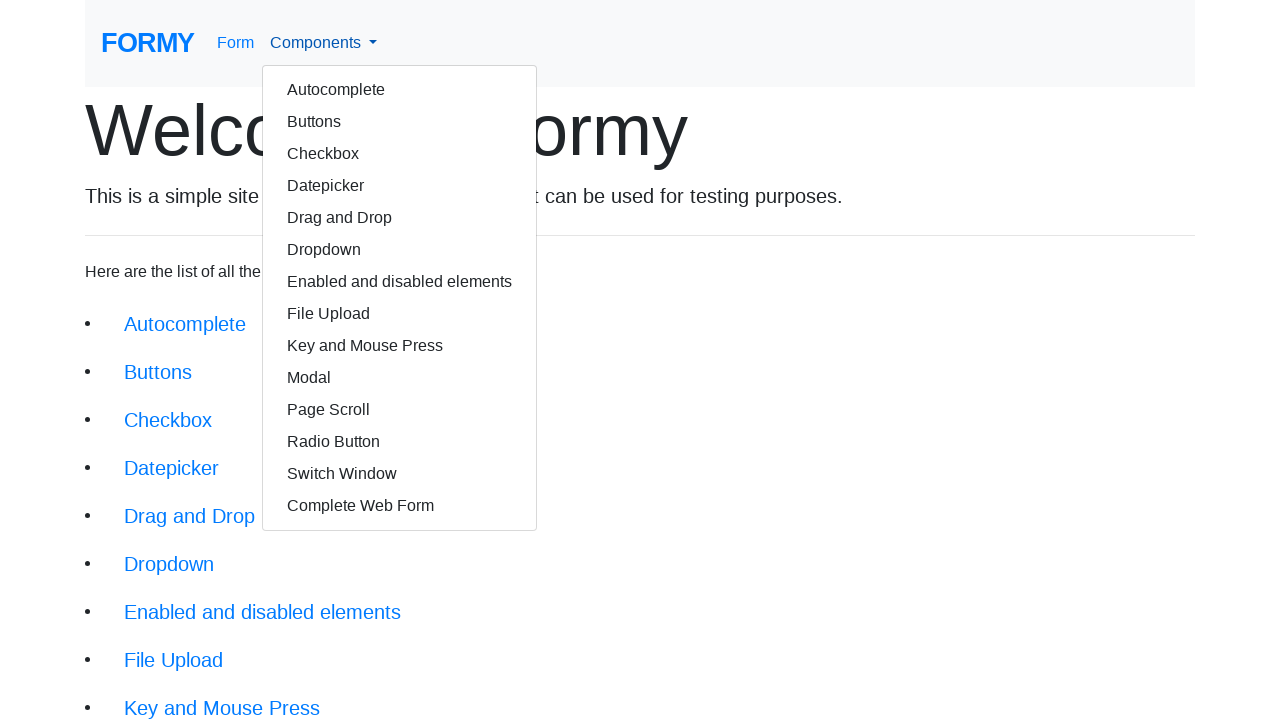

Verified dropdown menu item 'Autocomplete' is present
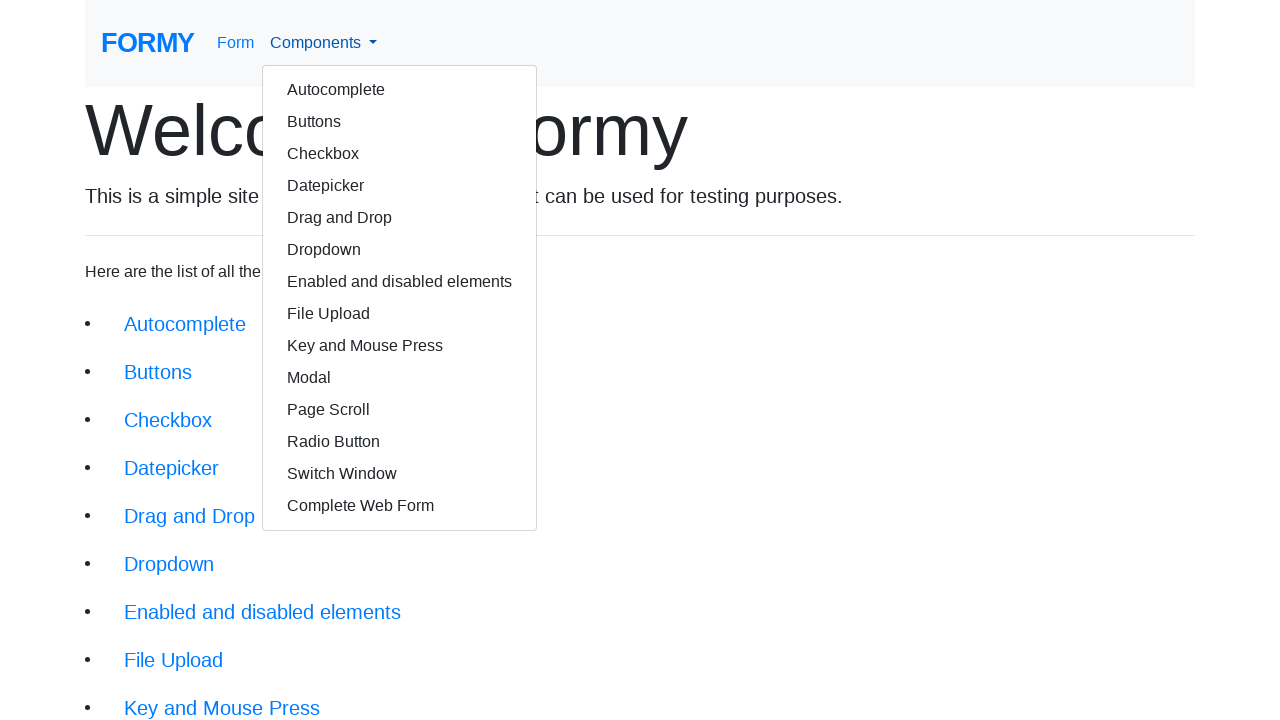

Verified dropdown menu item 'Buttons' is present
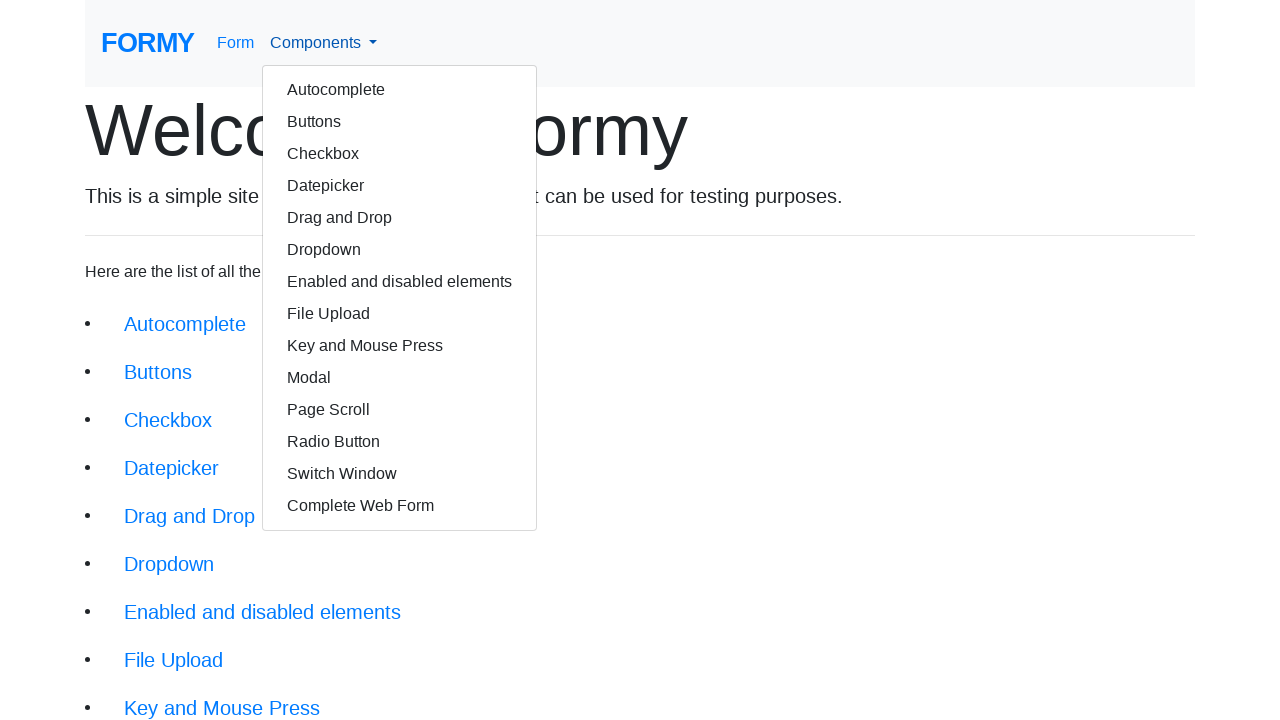

Verified dropdown menu item 'Checkbox' is present
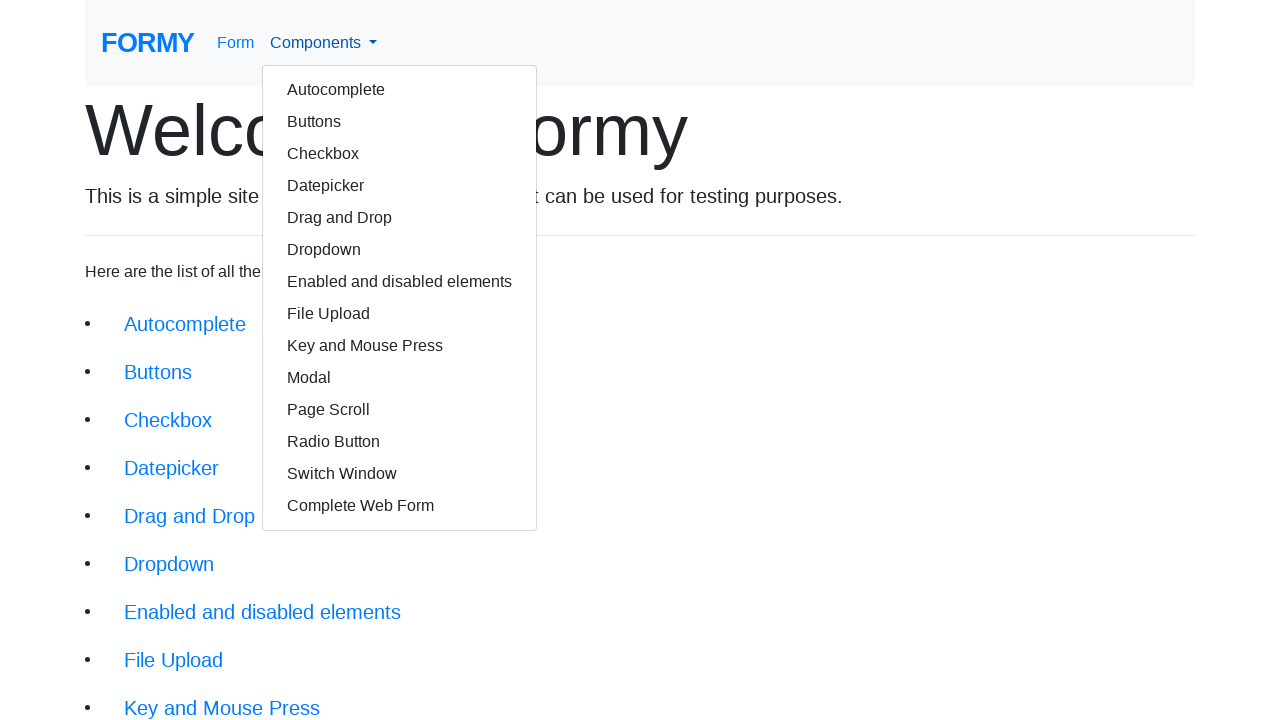

Verified dropdown menu item 'Datepicker' is present
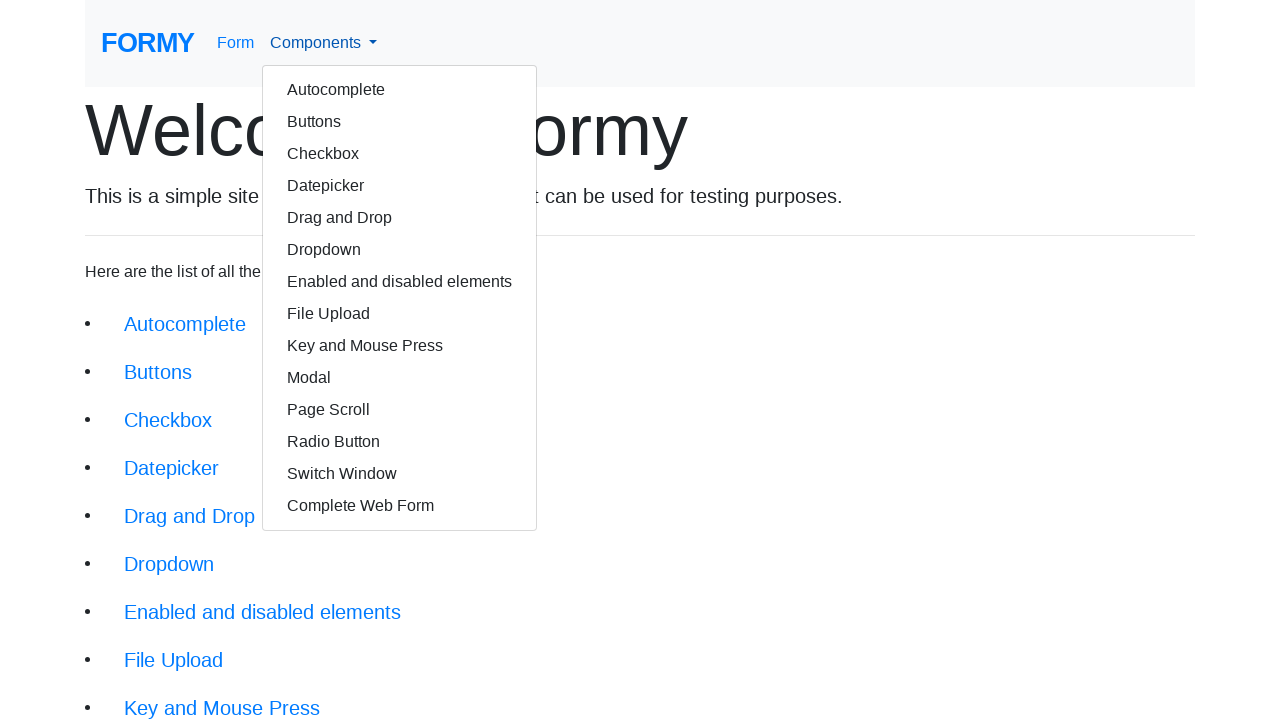

Verified dropdown menu item 'Drag and Drop' is present
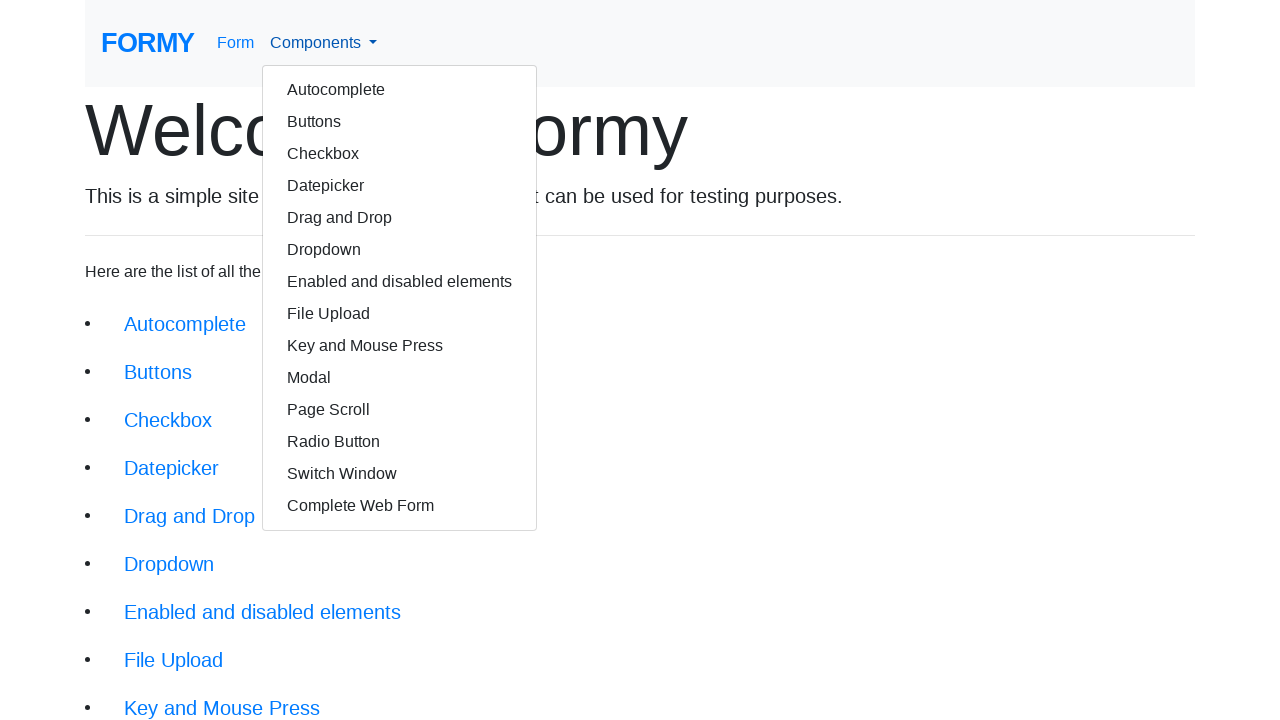

Verified dropdown menu item 'Dropdown' is present
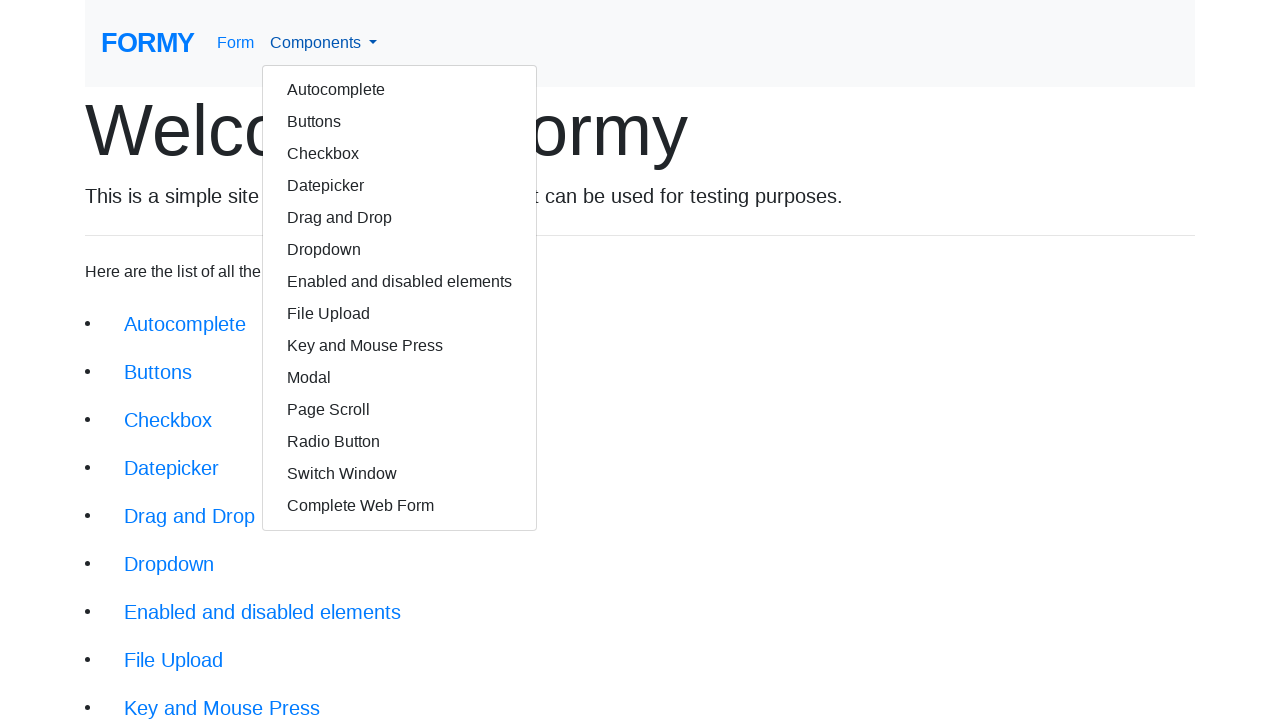

Verified dropdown menu item 'Enabled and disabled elements' is present
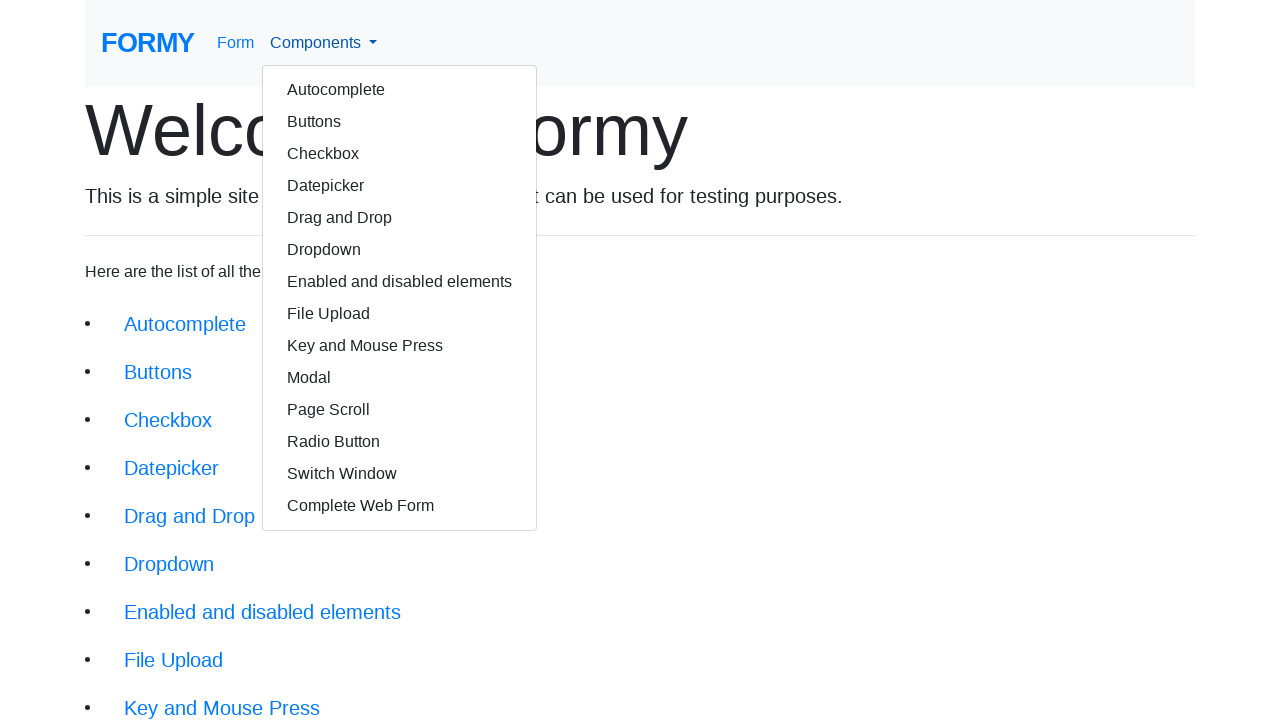

Verified dropdown menu item 'File Upload' is present
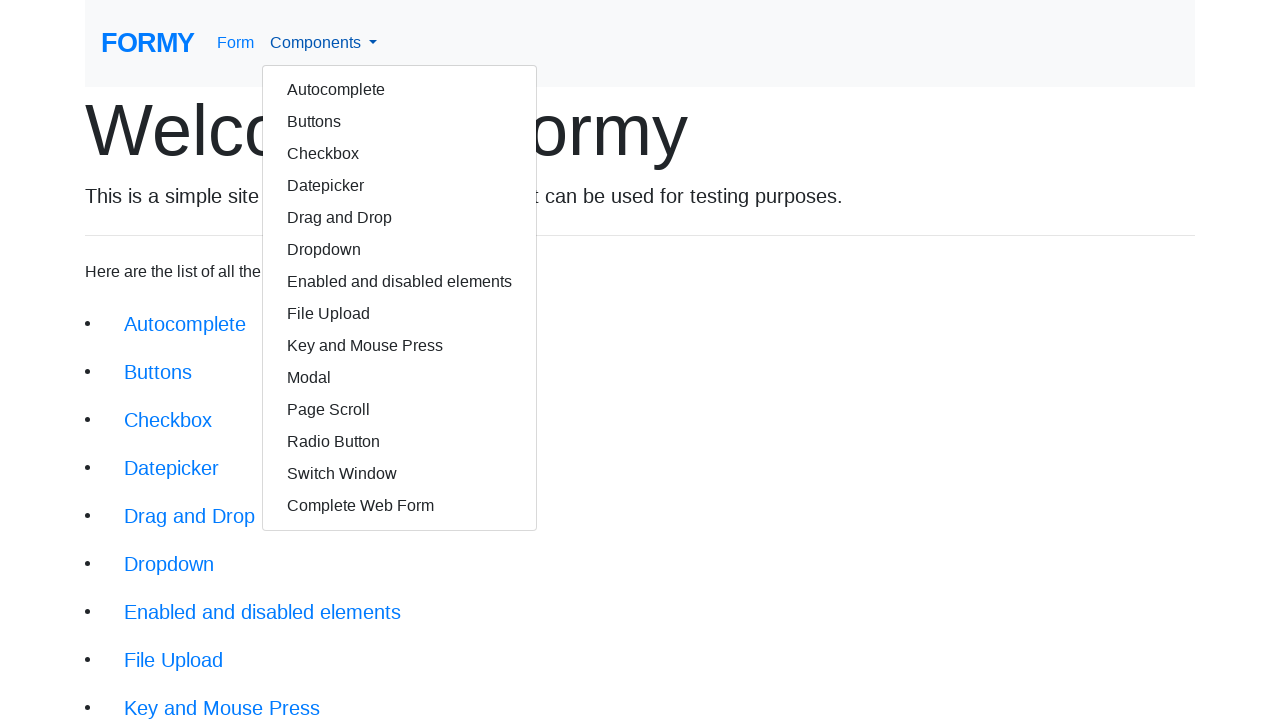

Verified dropdown menu item 'Key and Mouse Press' is present
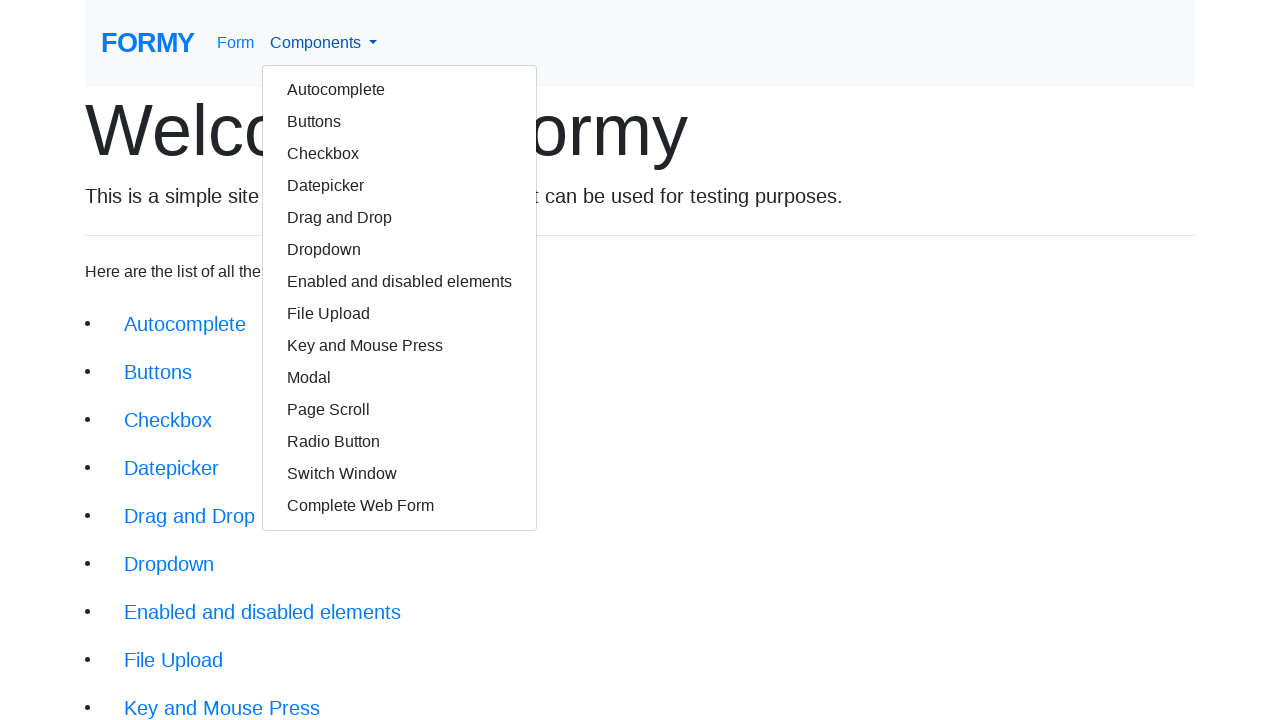

Verified dropdown menu item 'Modal' is present
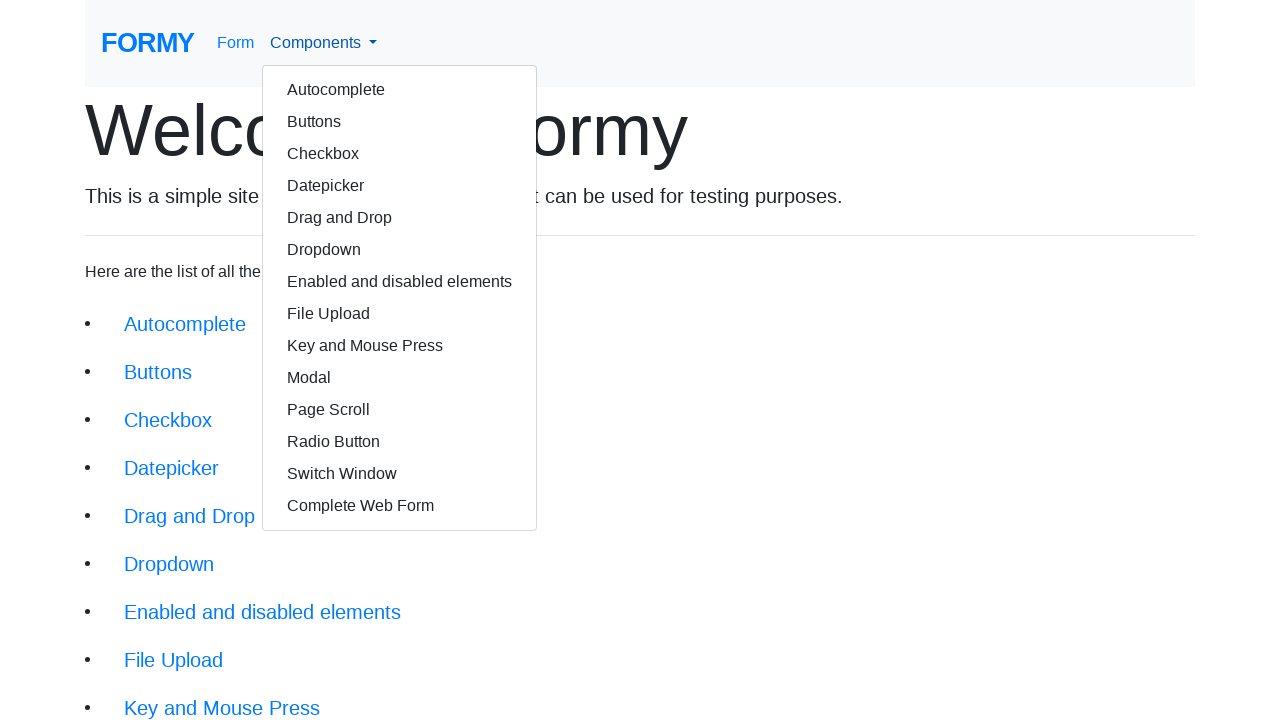

Verified dropdown menu item 'Page Scroll' is present
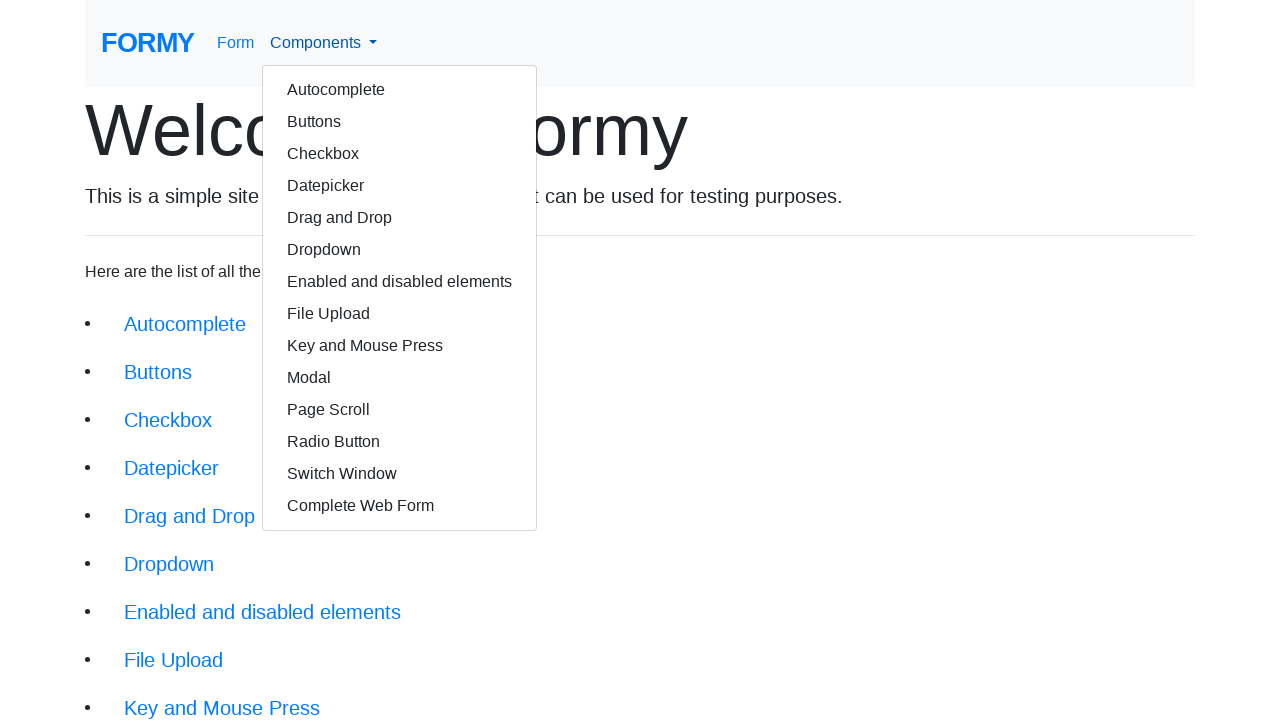

Verified dropdown menu item 'Radio Button' is present
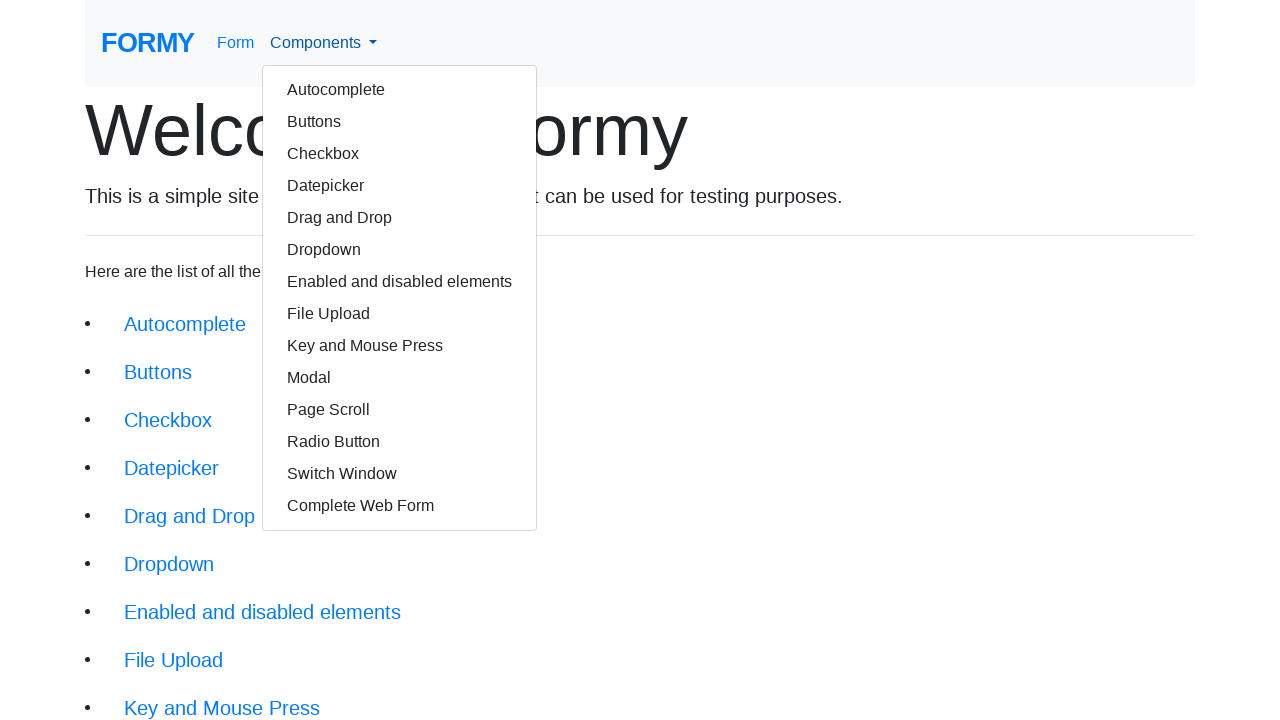

Verified dropdown menu item 'Switch Window' is present
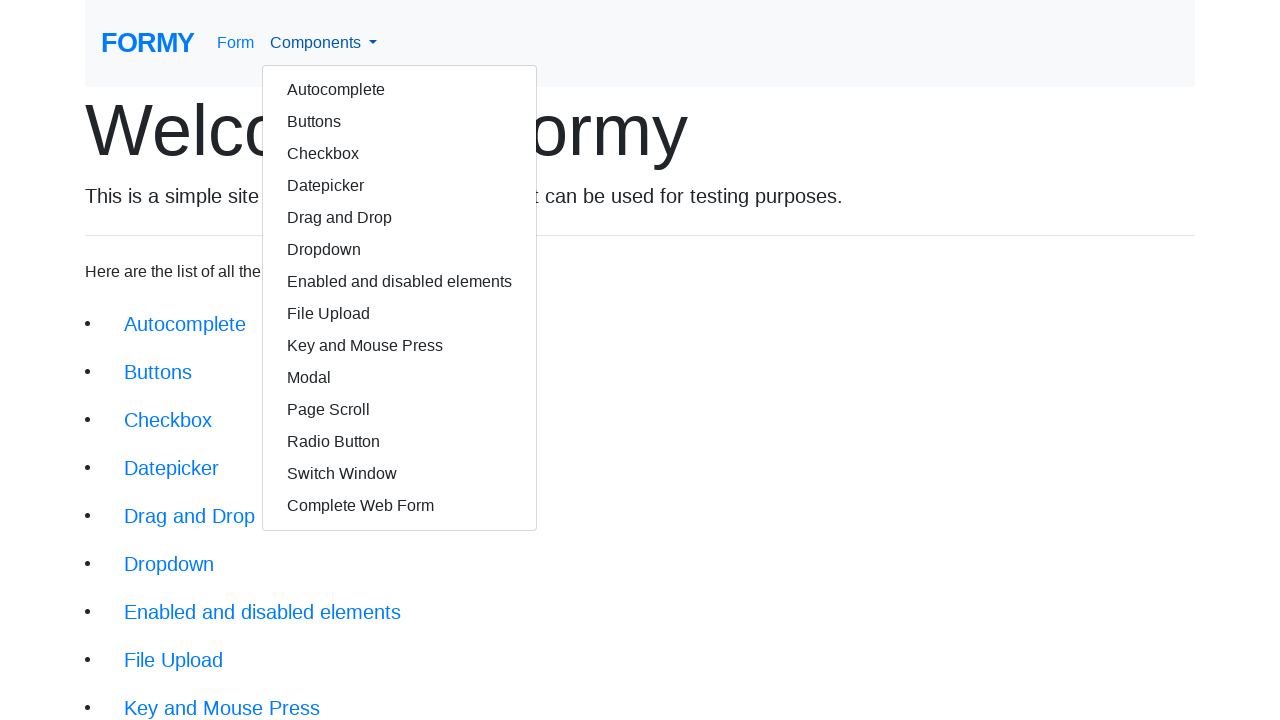

Verified dropdown menu item 'Complete Web Form' is present
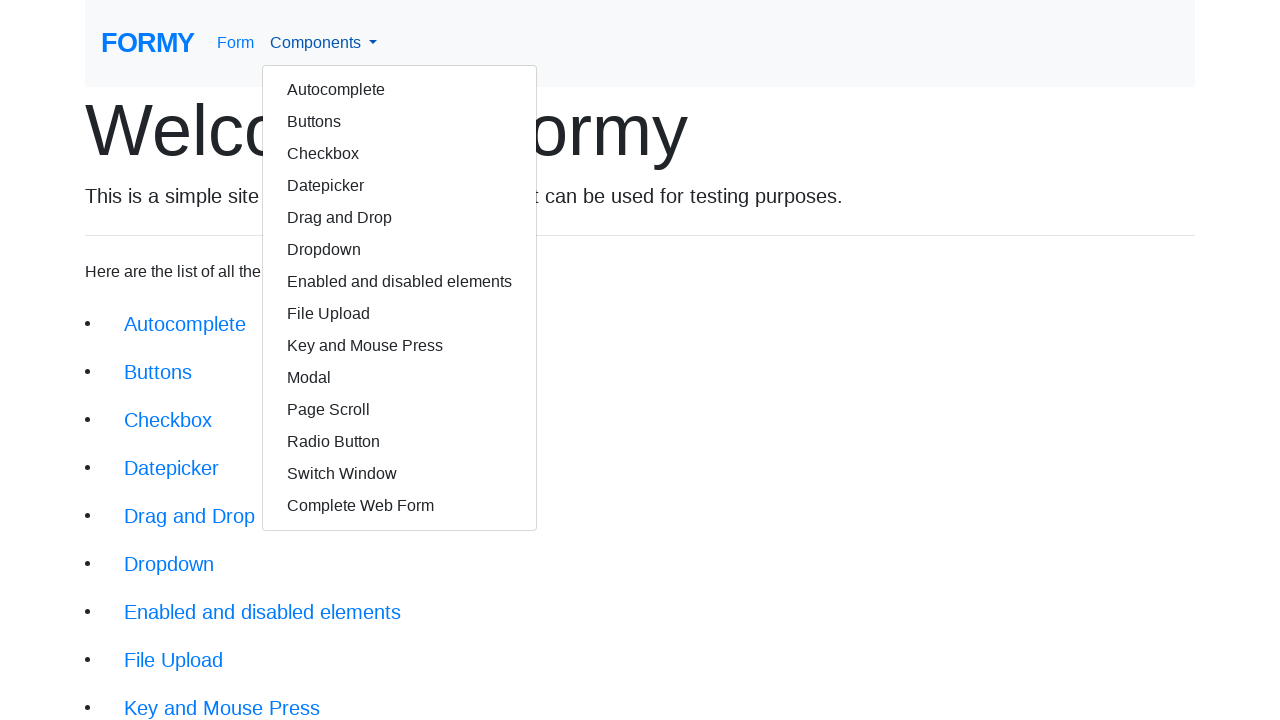

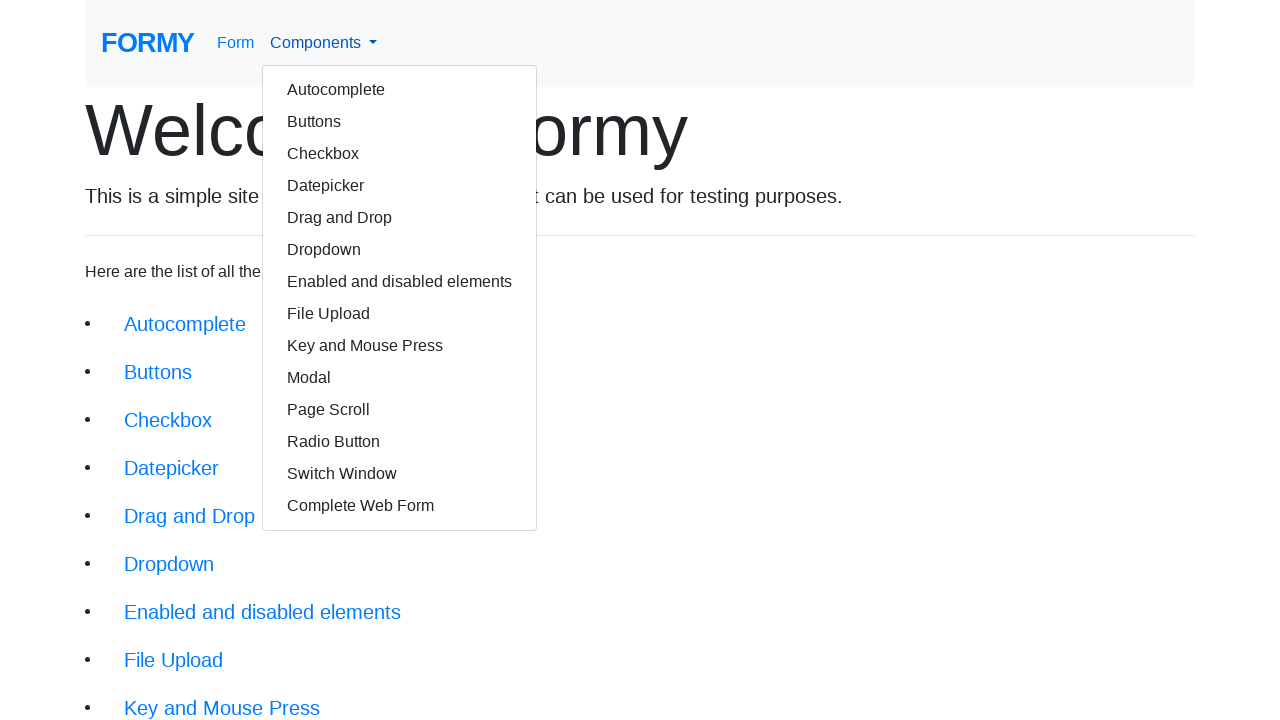